Tests tab switching functionality within an iframe on jQuery UI demo page by clicking on different tabs and verifying content is displayed

Starting URL: http://jqueryui.com/tabs/

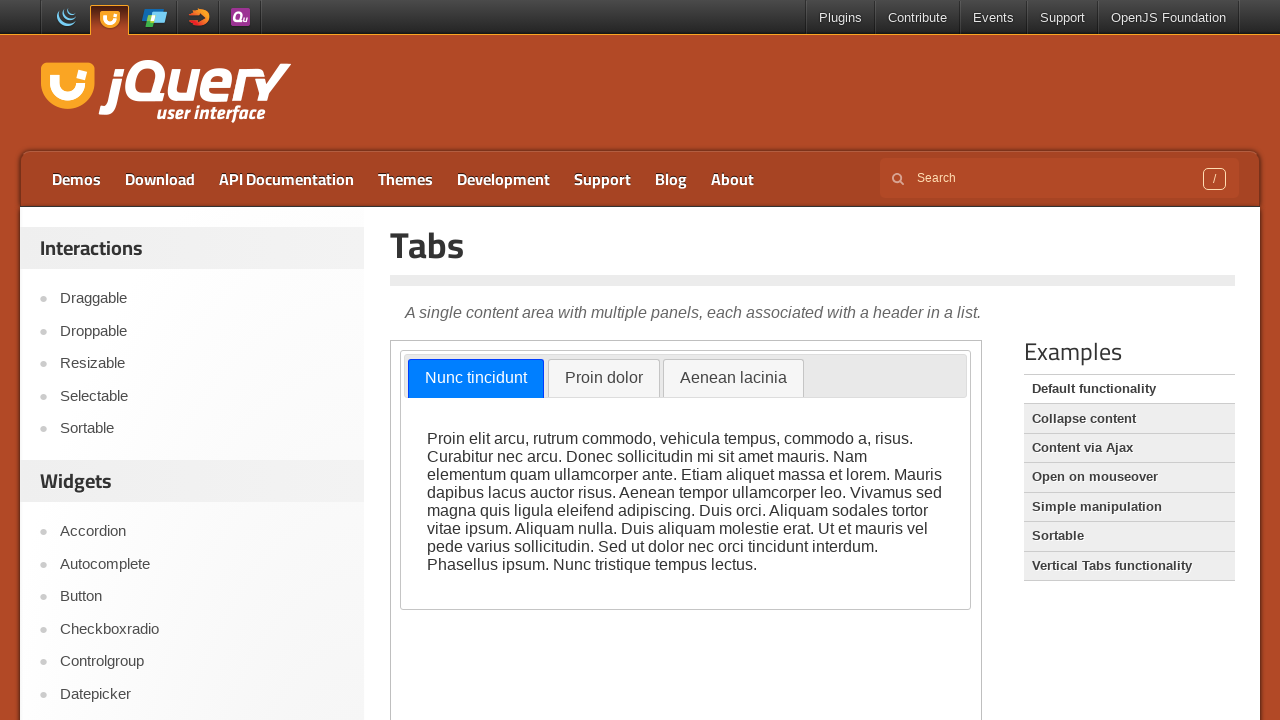

Located demo frame on jQuery UI tabs page
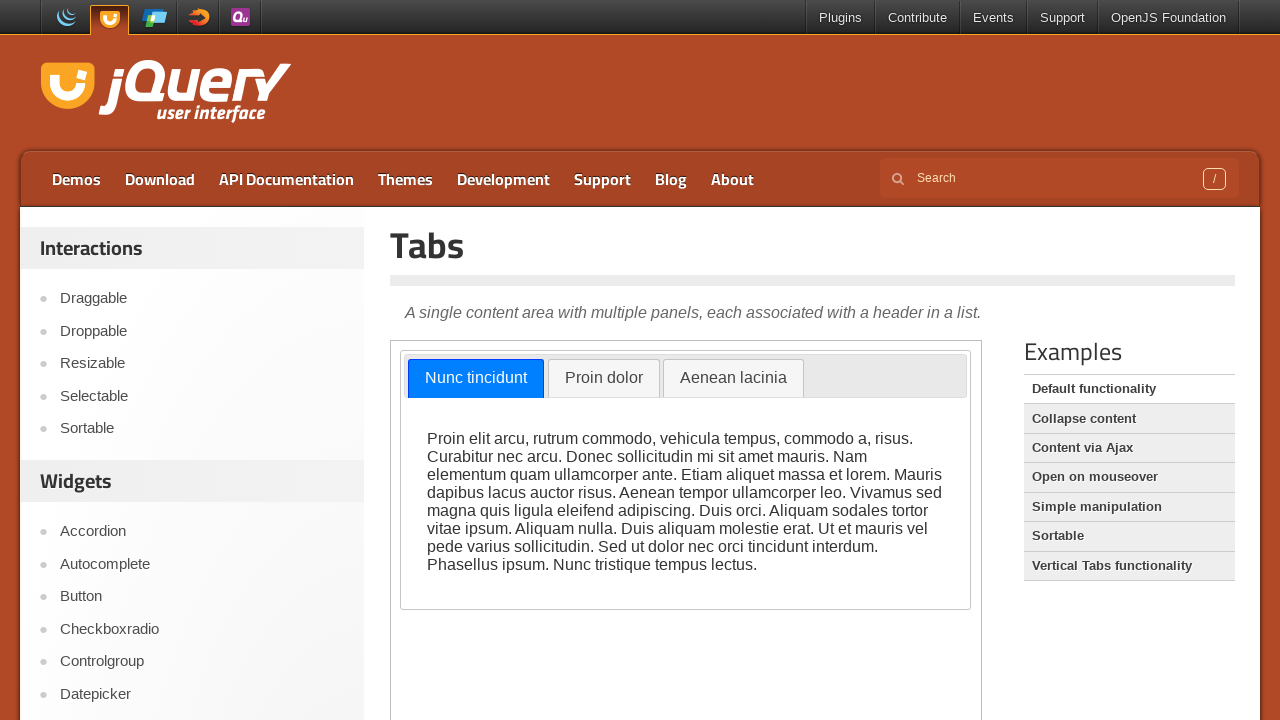

Clicked on first tab at (476, 379) on .demo-frame >> internal:control=enter-frame >> #ui-id-1
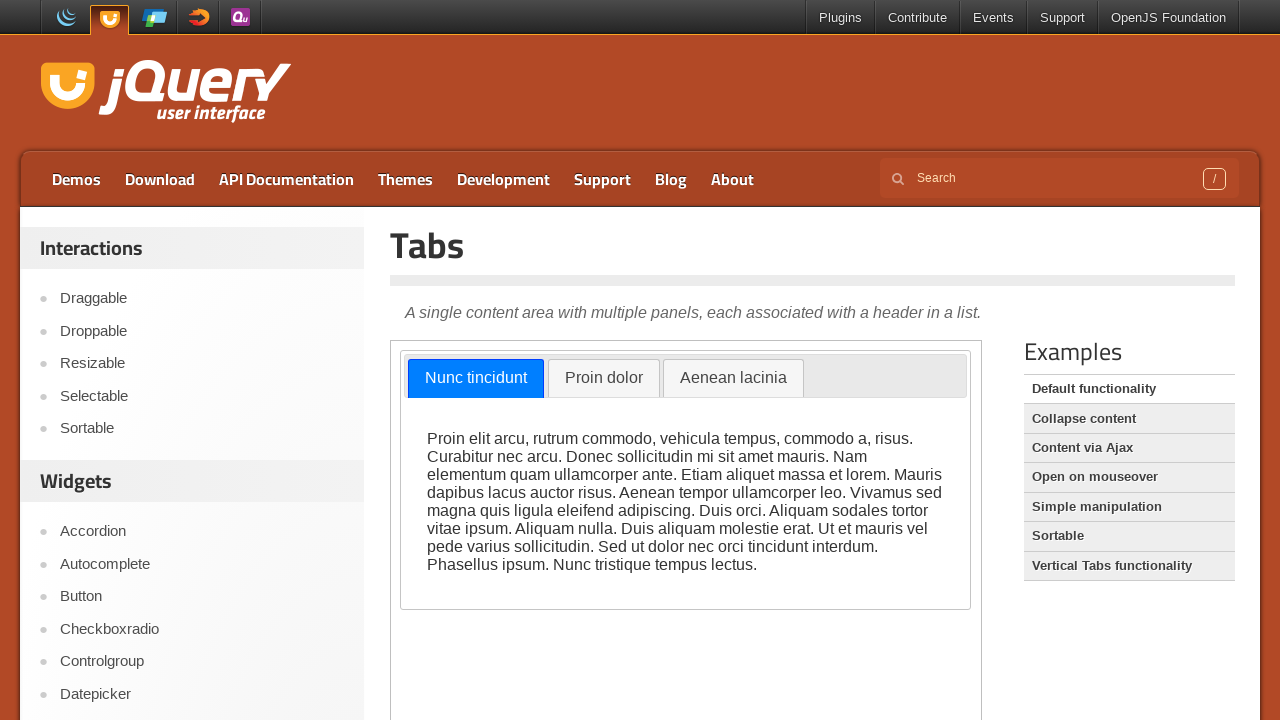

First tab content loaded and visible
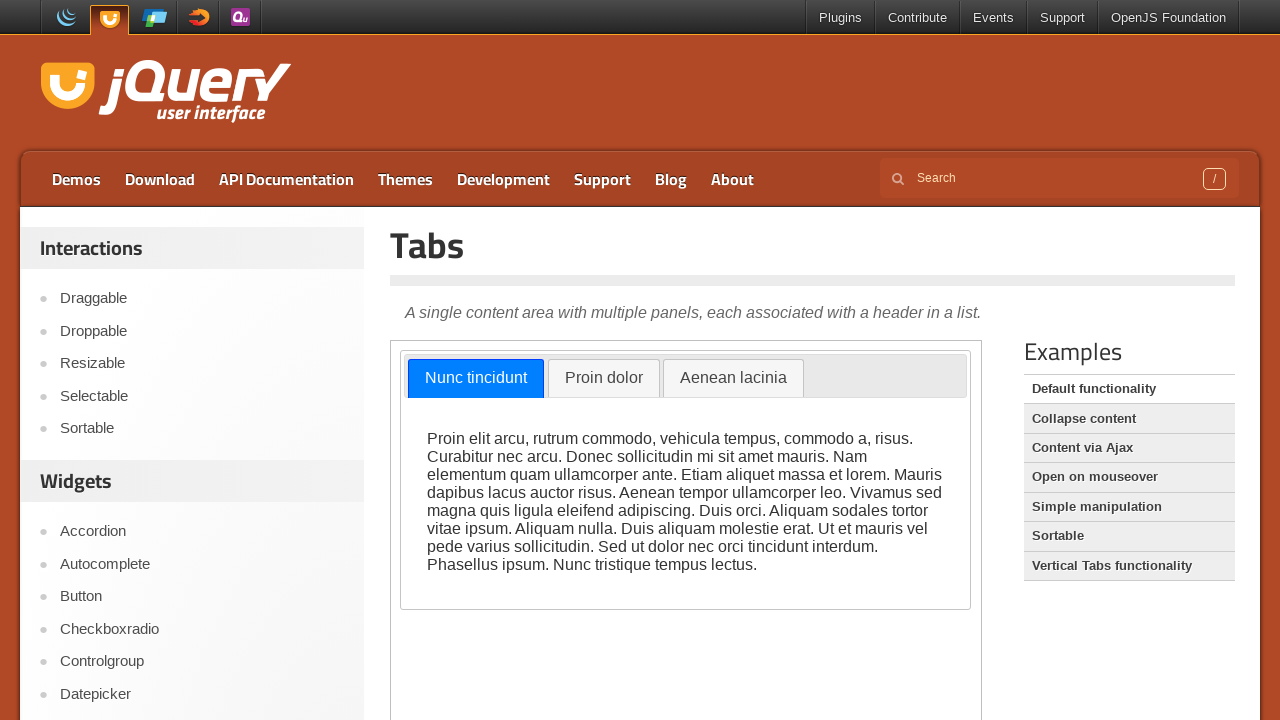

Clicked on second tab at (604, 379) on .demo-frame >> internal:control=enter-frame >> #ui-id-2
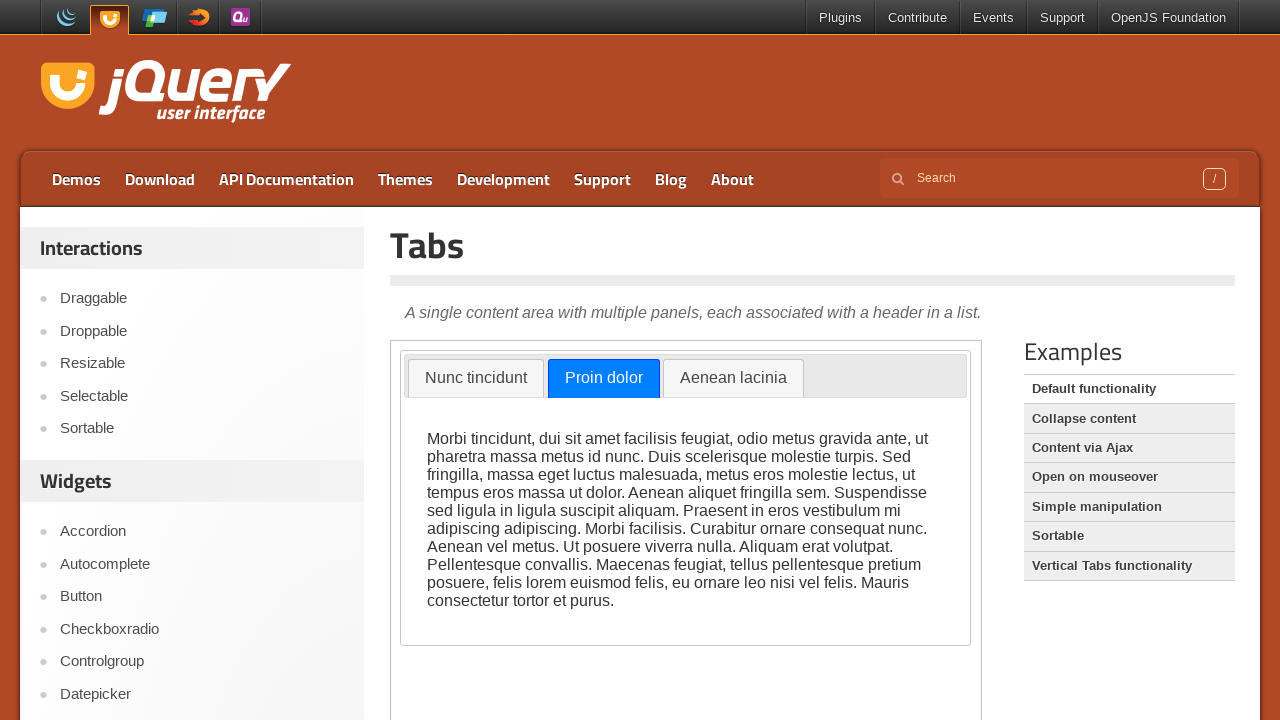

Second tab content loaded and visible
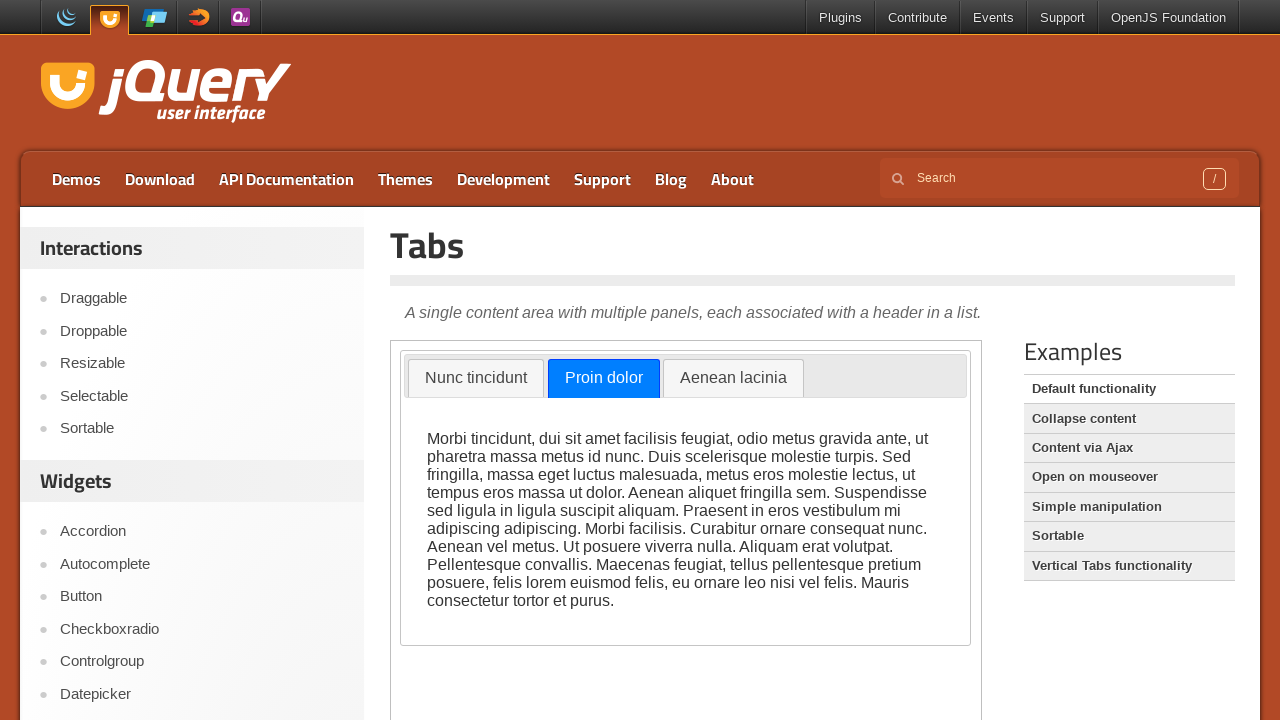

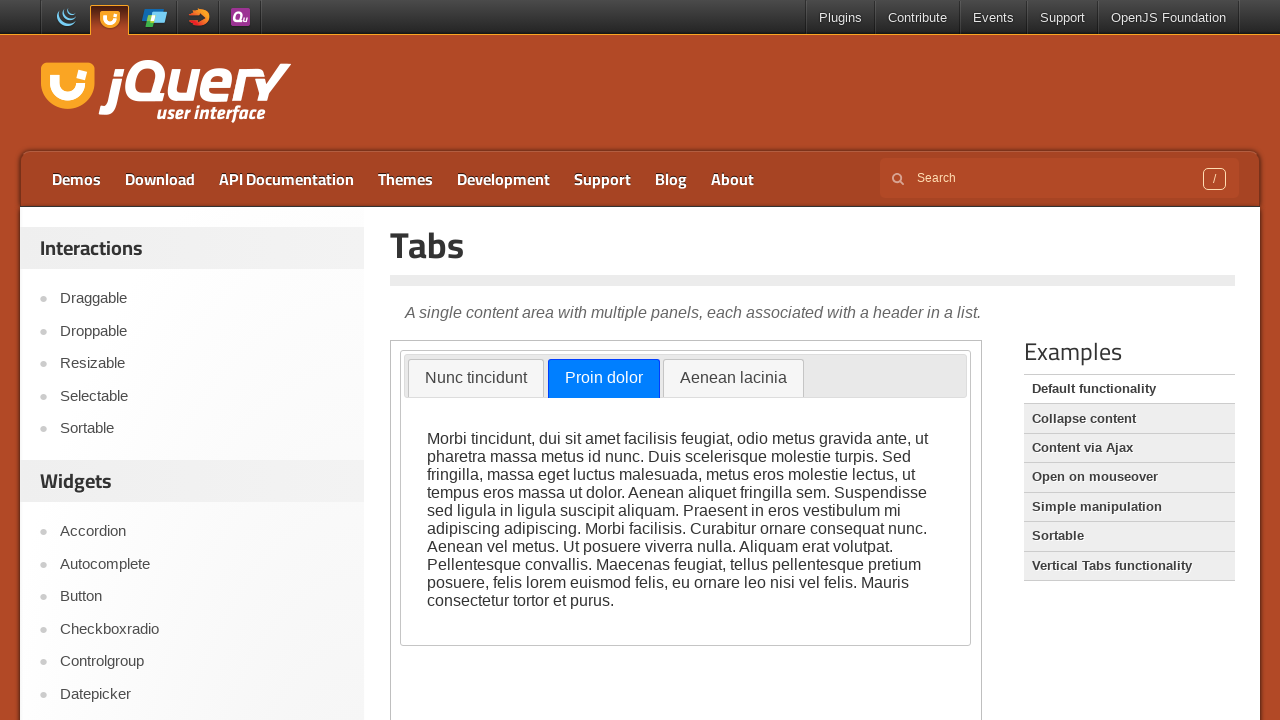